Tests opening a new tab, switching to it, verifying content, and closing it

Starting URL: https://demoqa.com/browser-windows

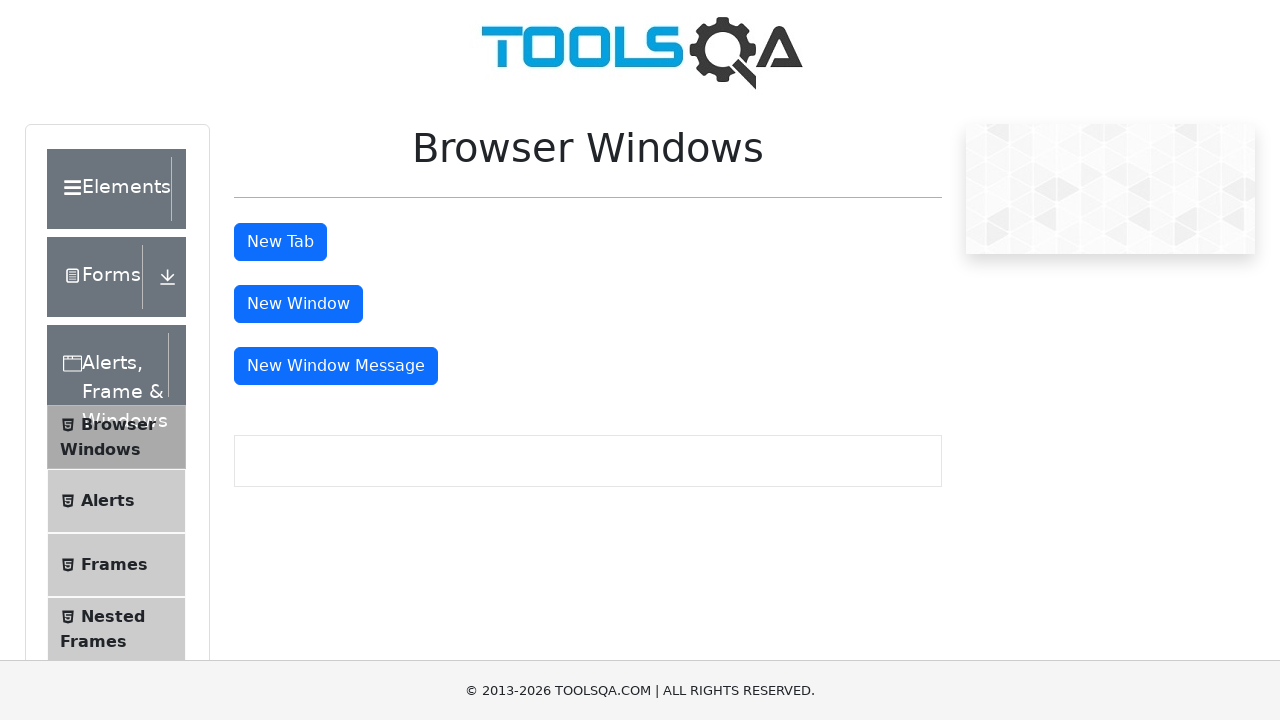

Clicked button to open new tab at (280, 242) on #tabButton
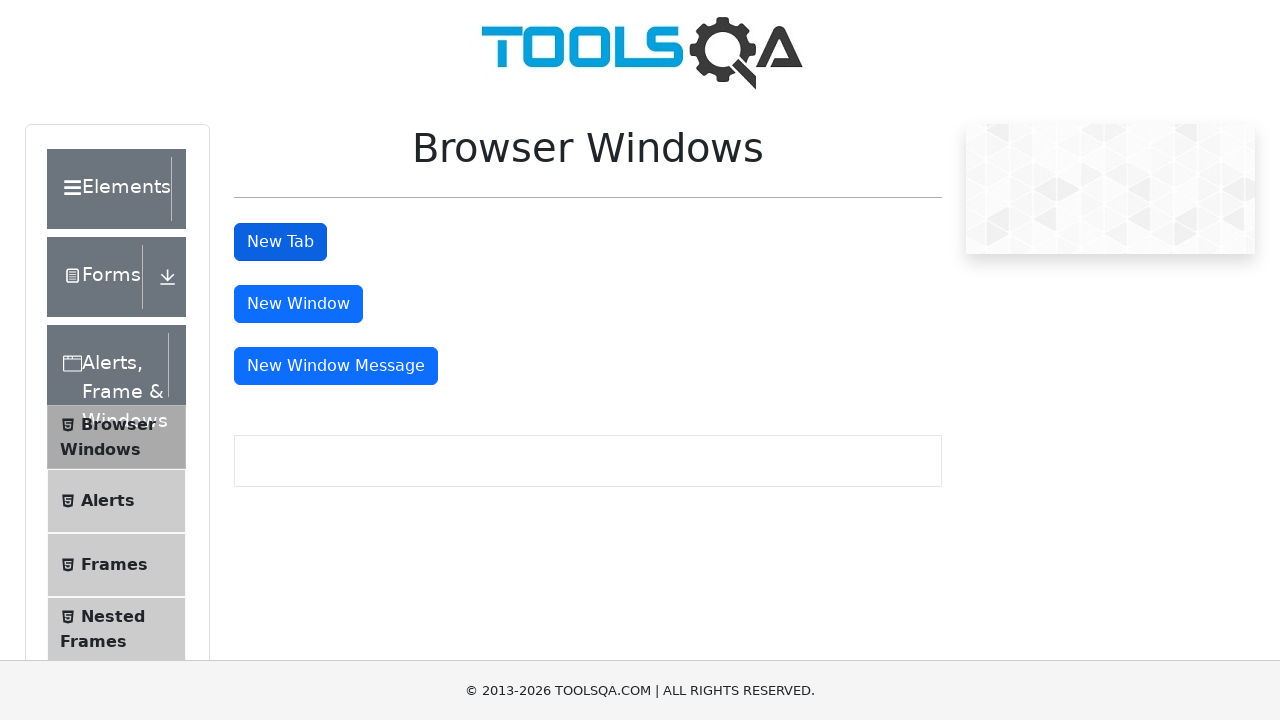

New tab opened and captured
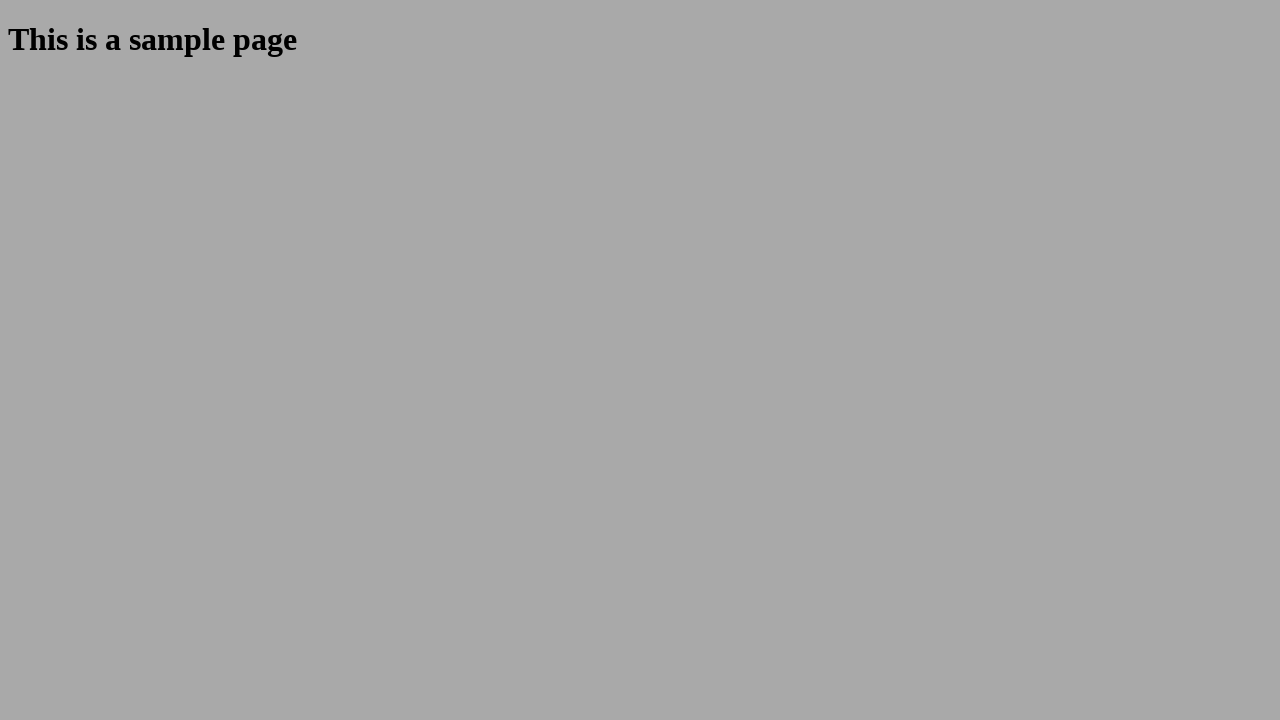

Retrieved heading text from new tab: 'This is a sample page'
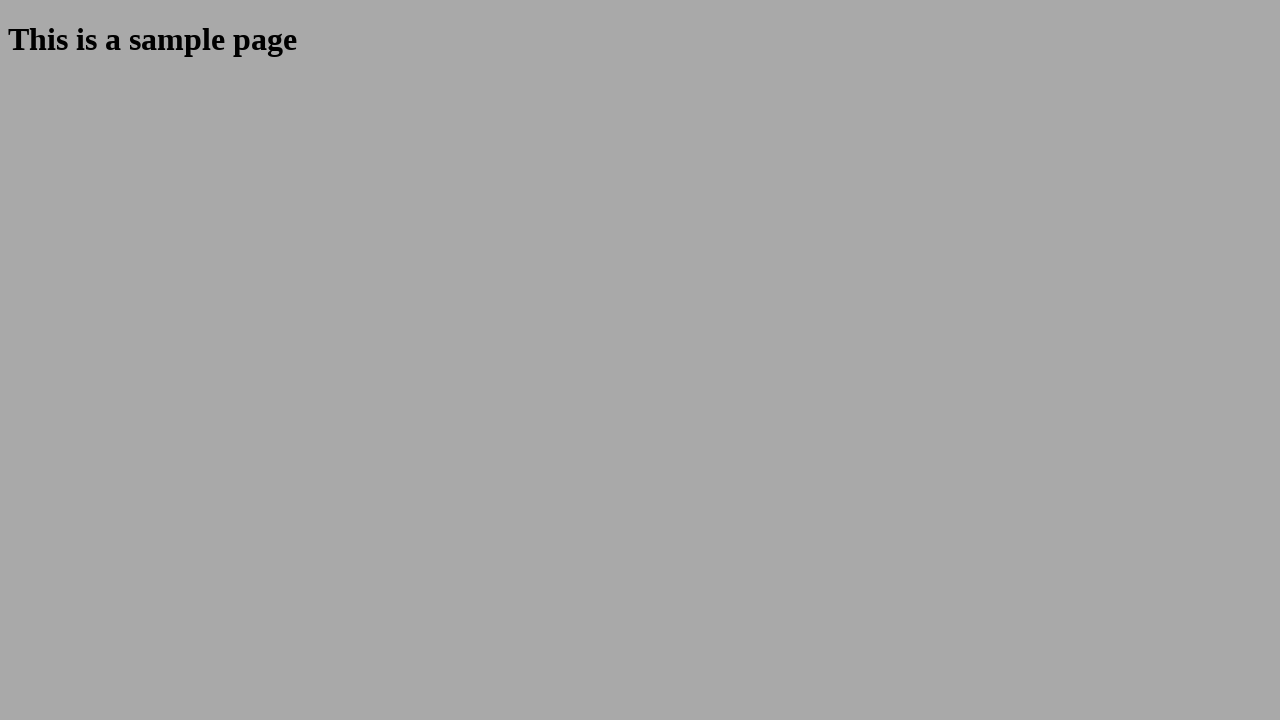

Verified heading content matches expected text
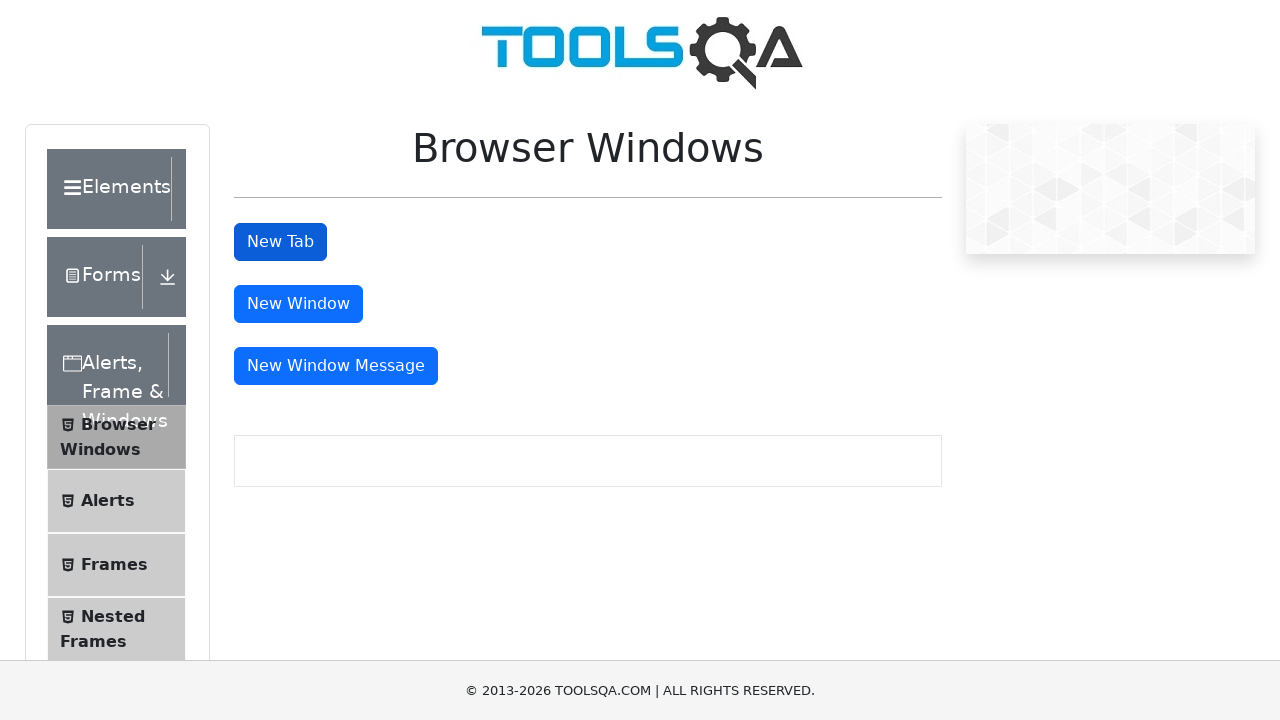

Closed the new tab
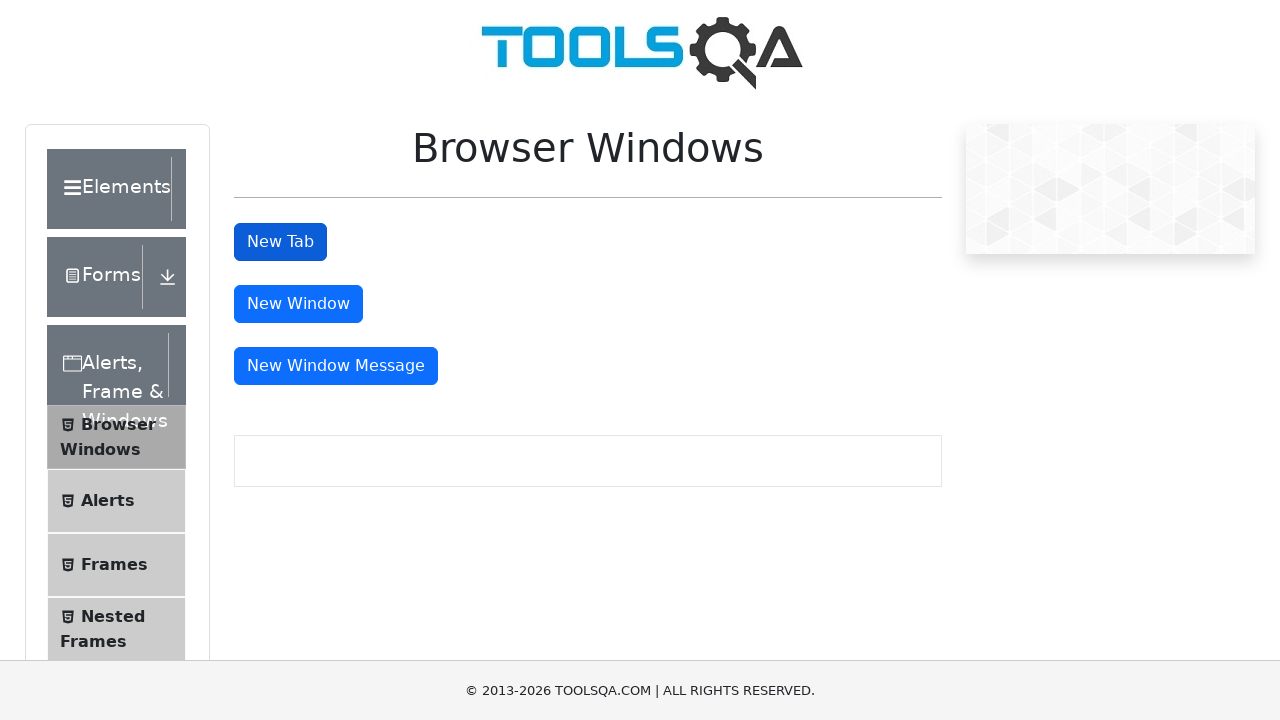

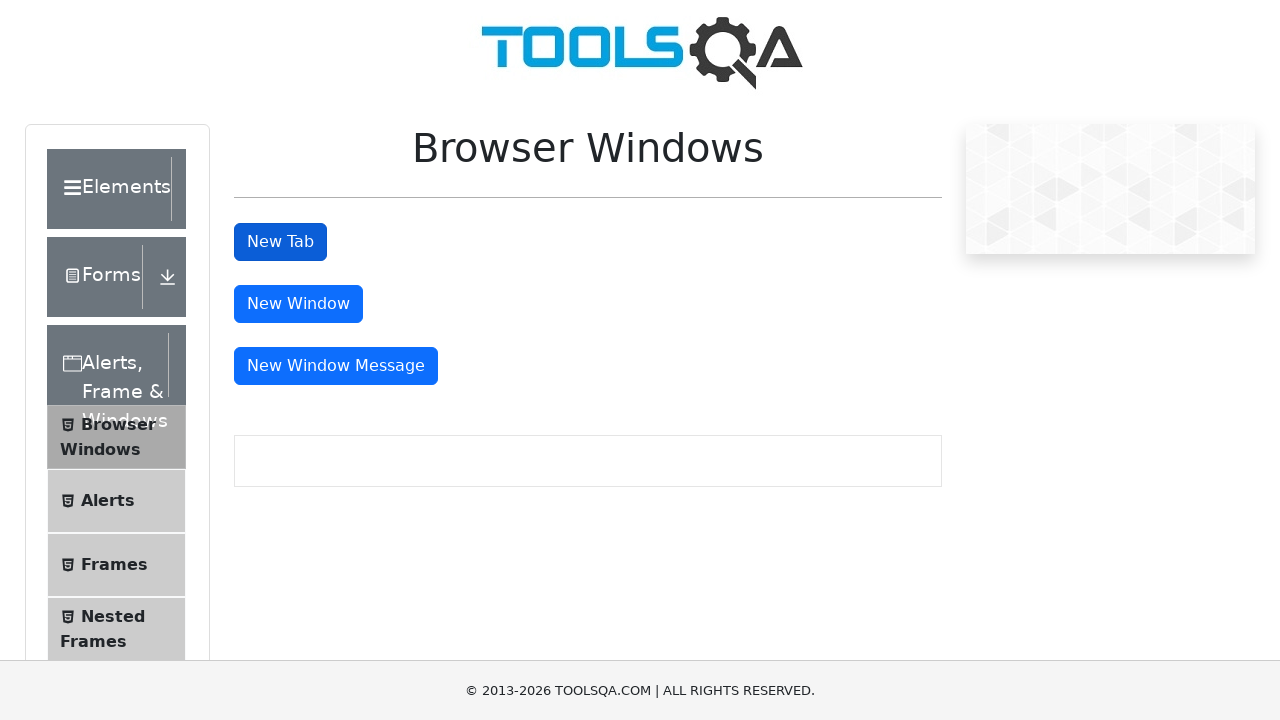